Visits the uses page, extracts the og:image URL and navigates to verify the social image loads

Starting URL: https://roe.dev/uses

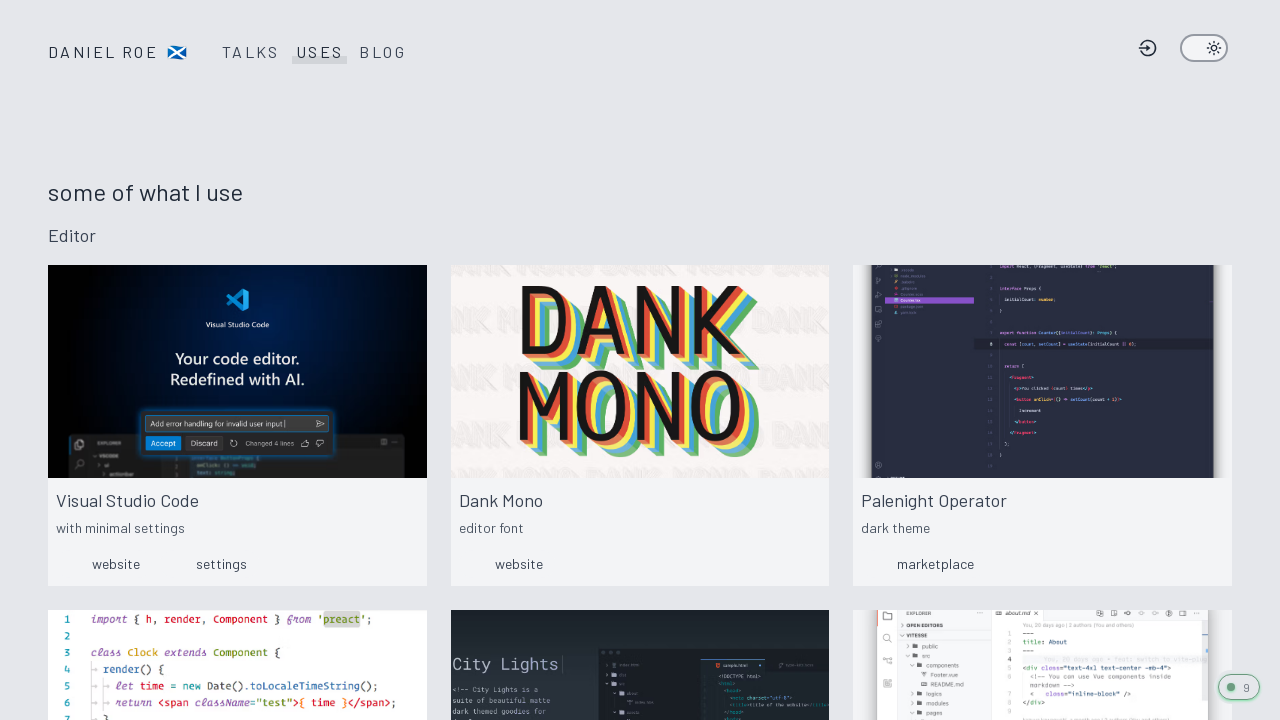

Located og:image meta tag
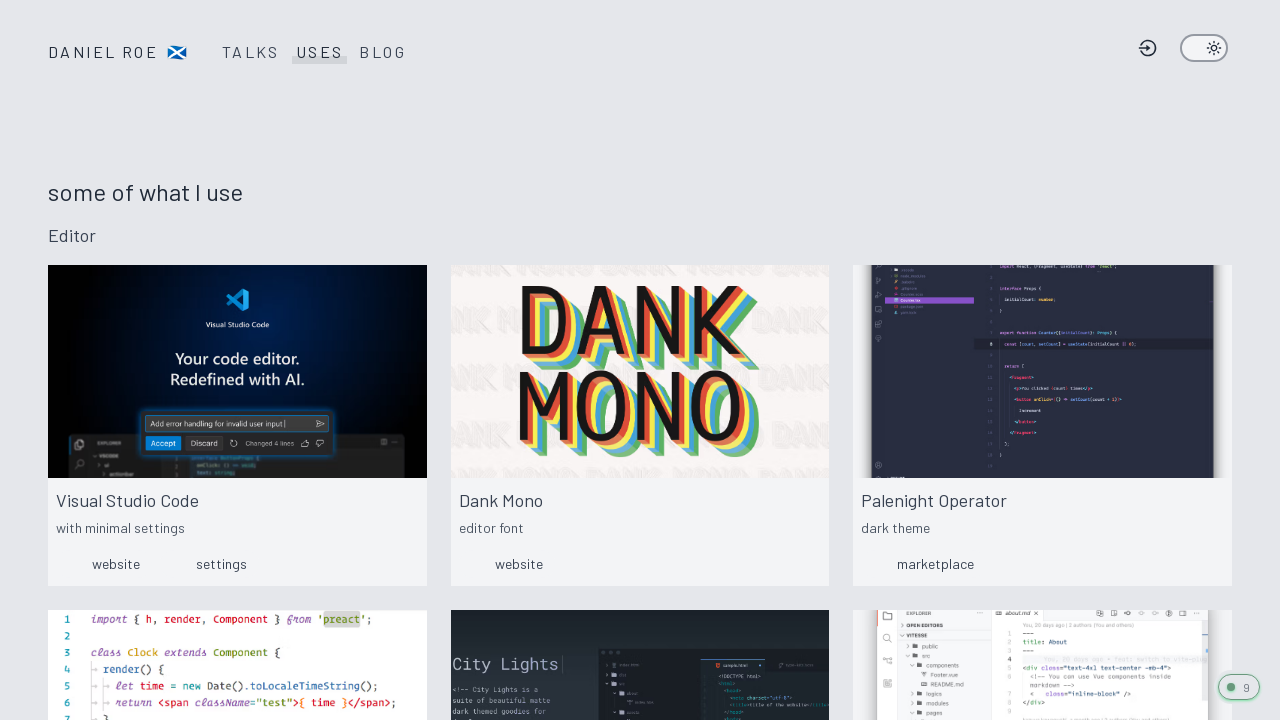

Extracted og:image URL from meta tag
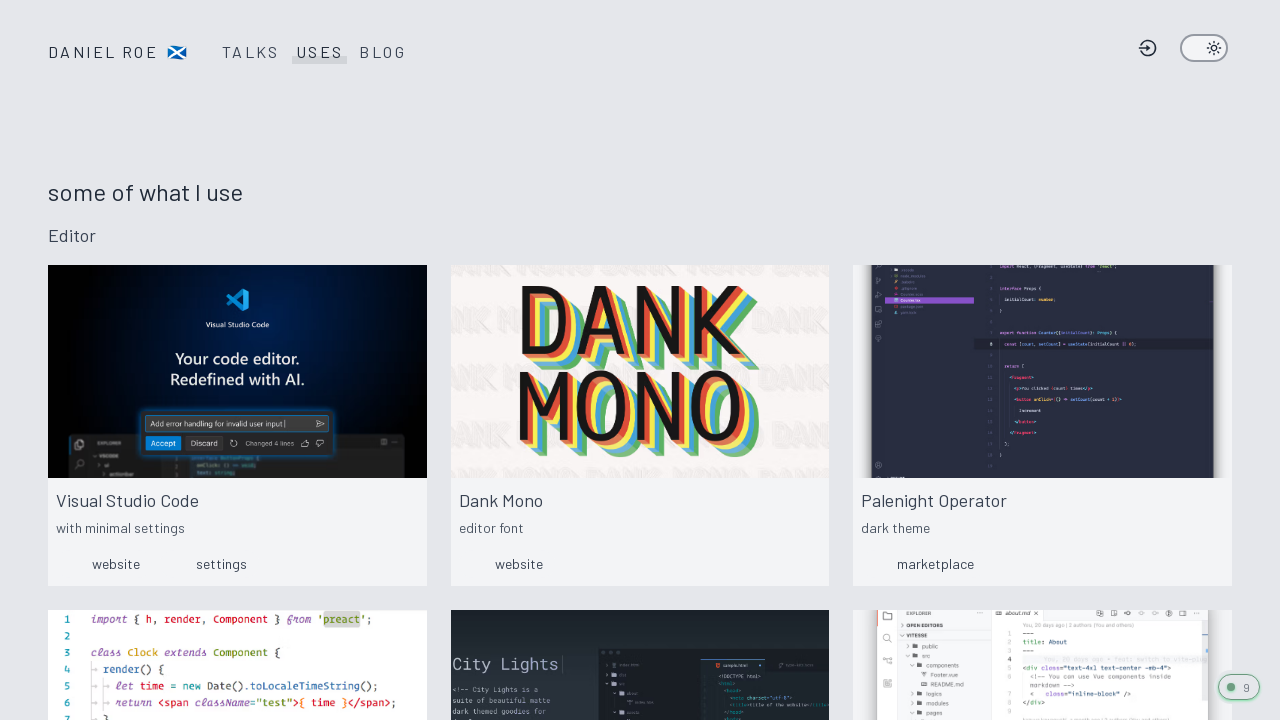

Navigated to og:image URL to verify social image loads
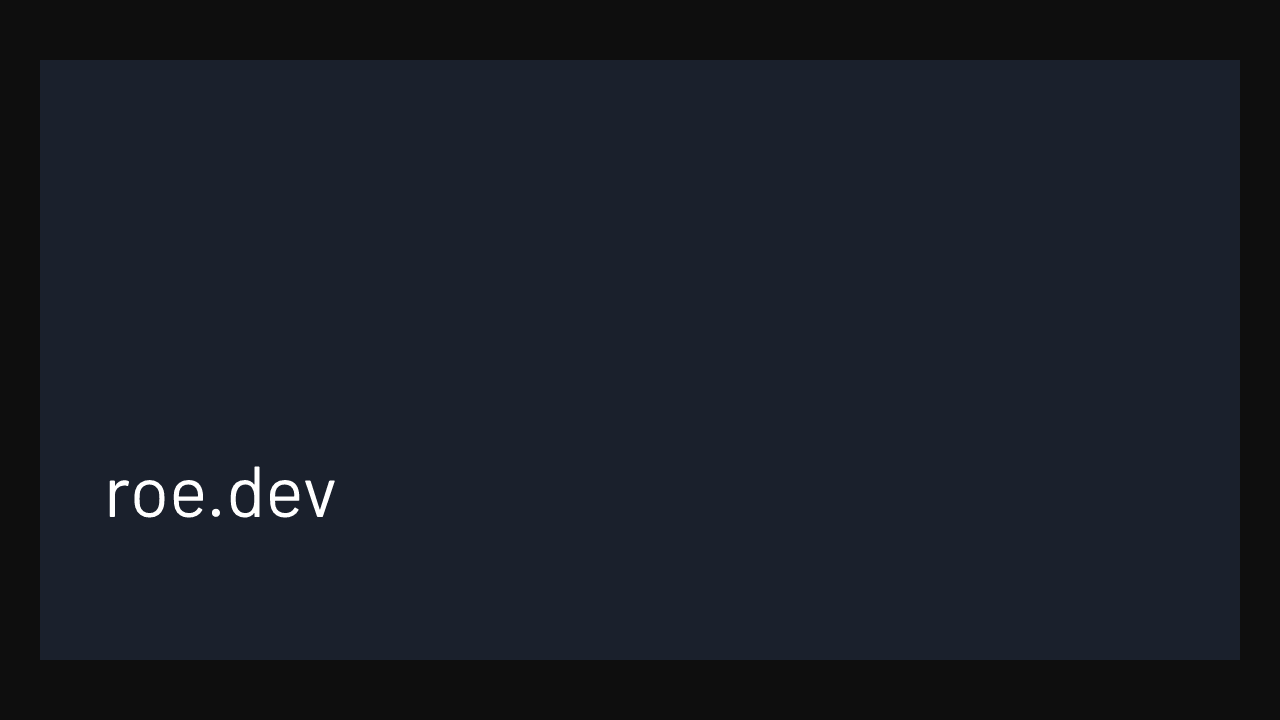

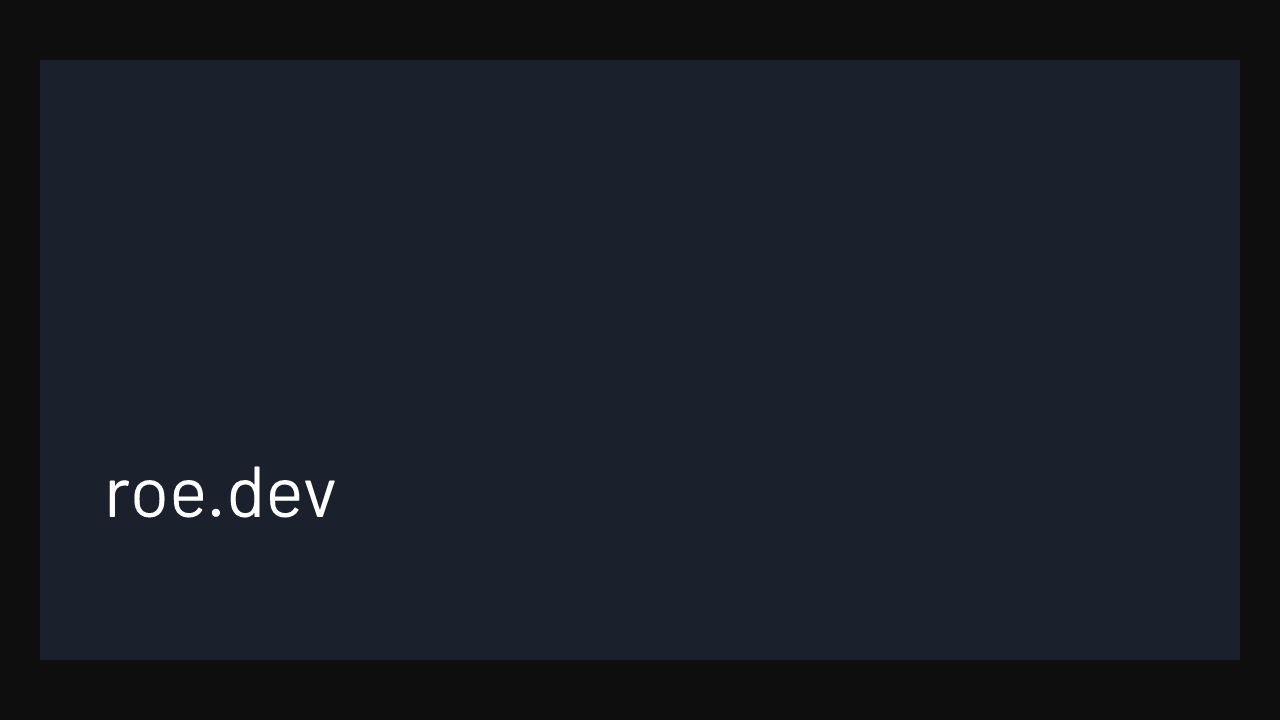